Tests navigation to hockey teams page, verifies table data is present, and navigates through pagination

Starting URL: https://www.scrapethissite.com/pages/

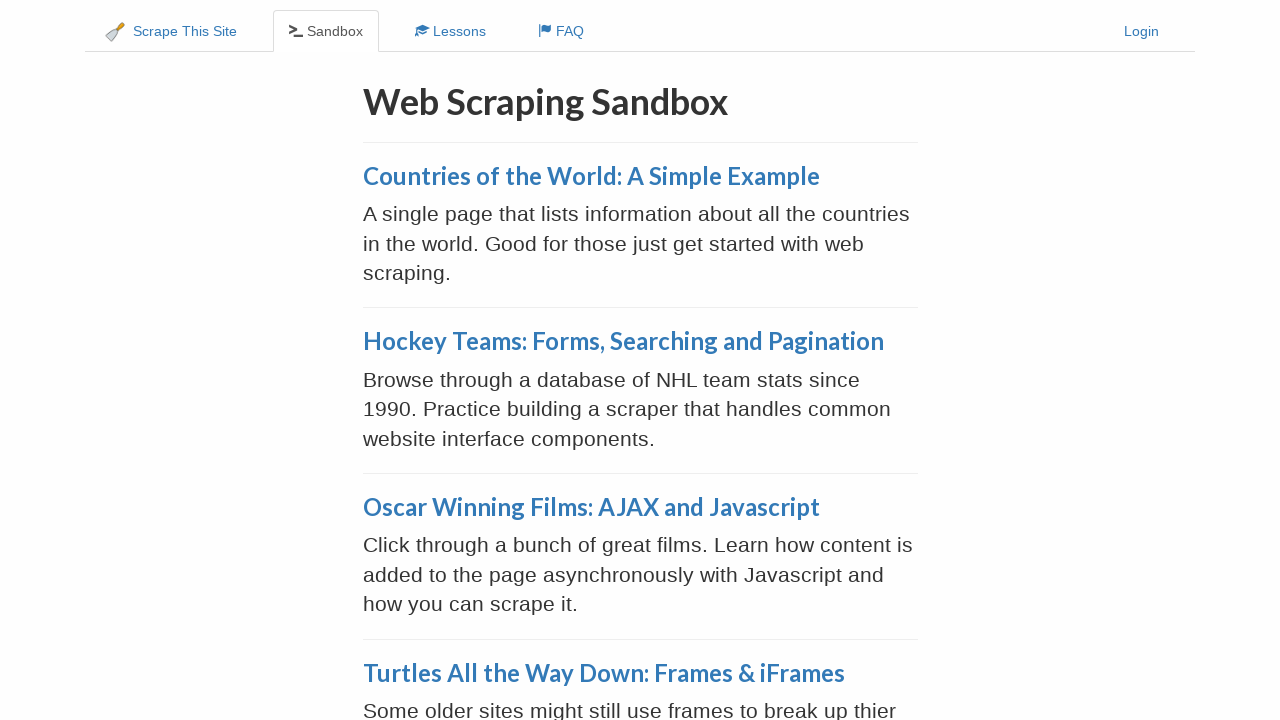

Clicked on Hockey Teams link at (623, 341) on xpath=//a[text()='Hockey Teams: Forms, Searching and Pagination']
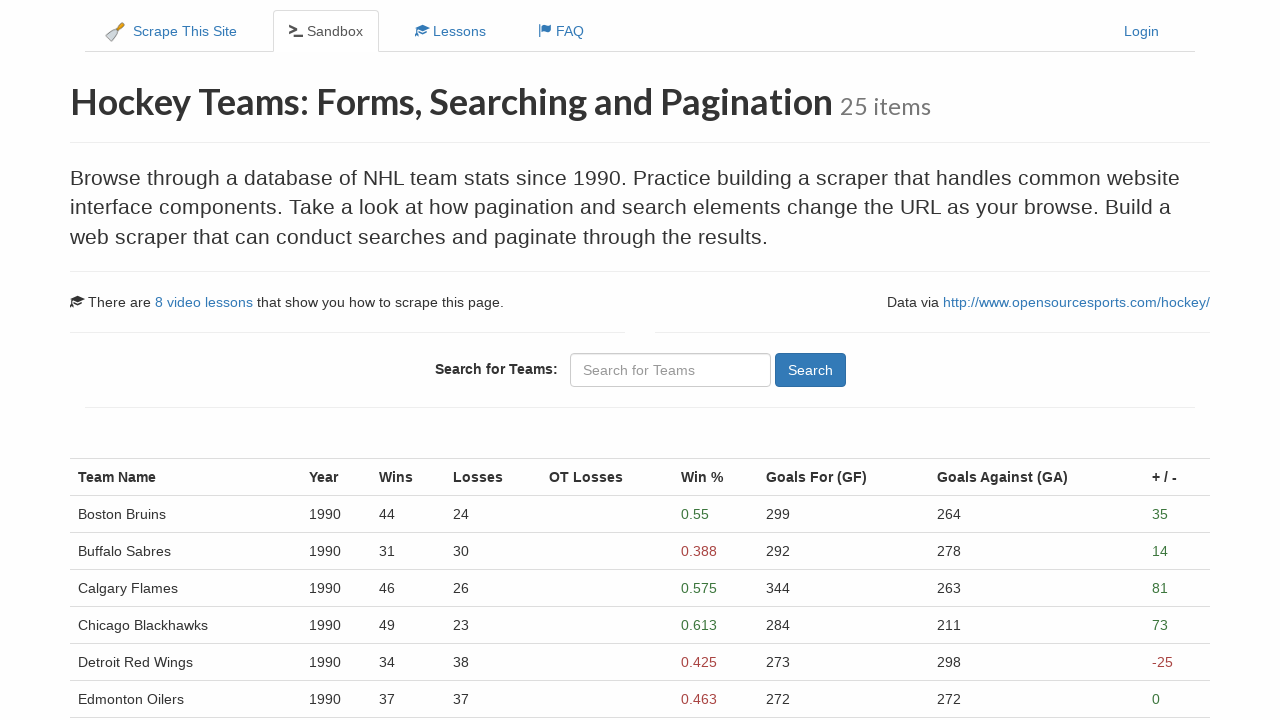

Table first column loaded
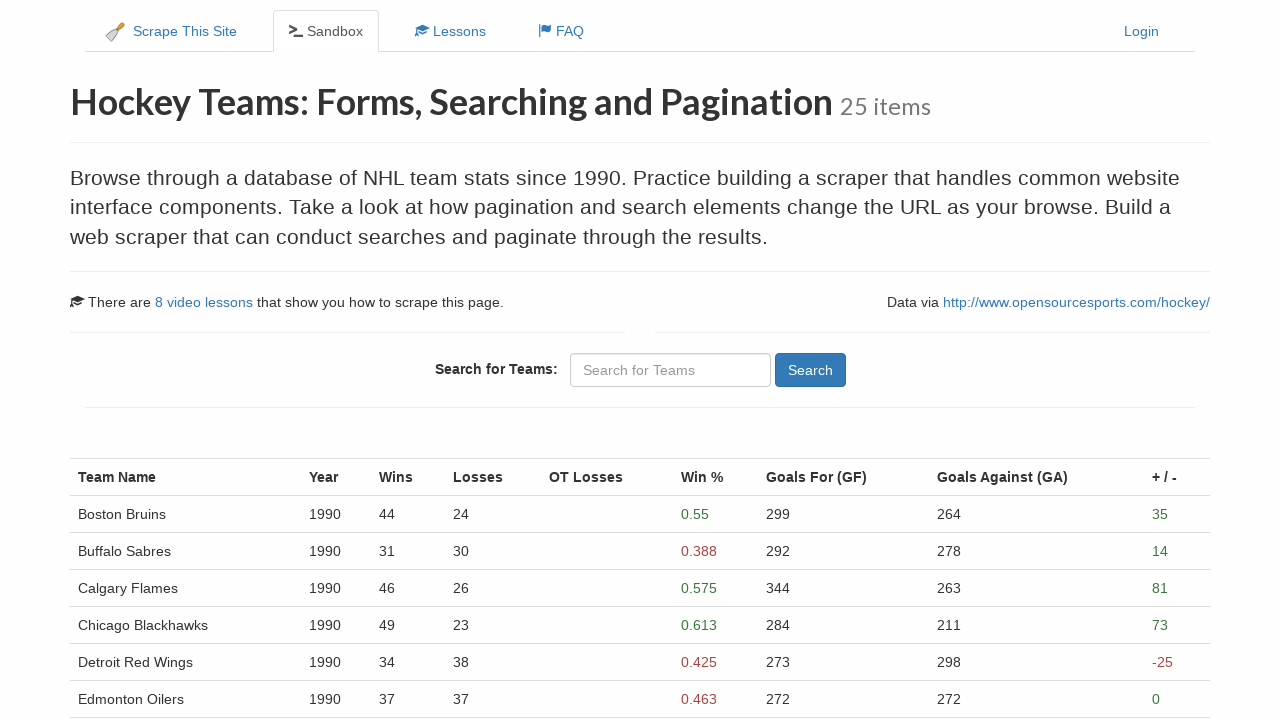

Table second column (team name) loaded
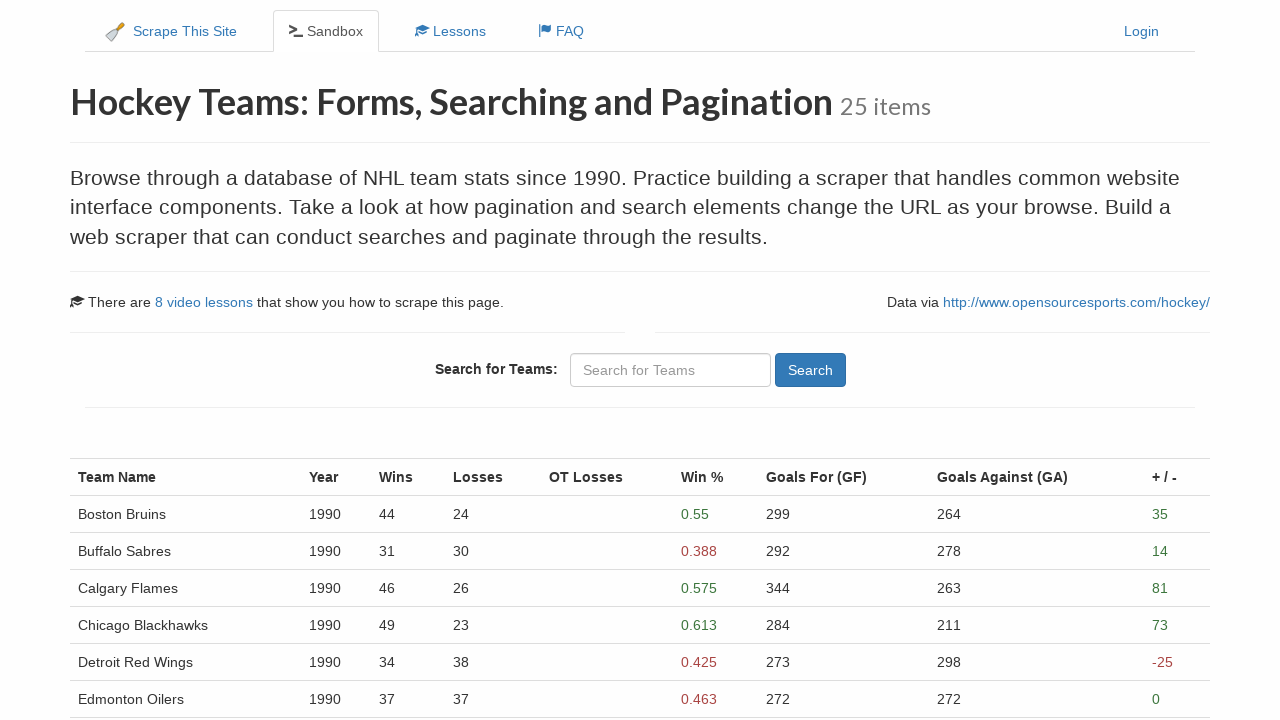

Table sixth column (year founded) loaded, verifying all team data columns present
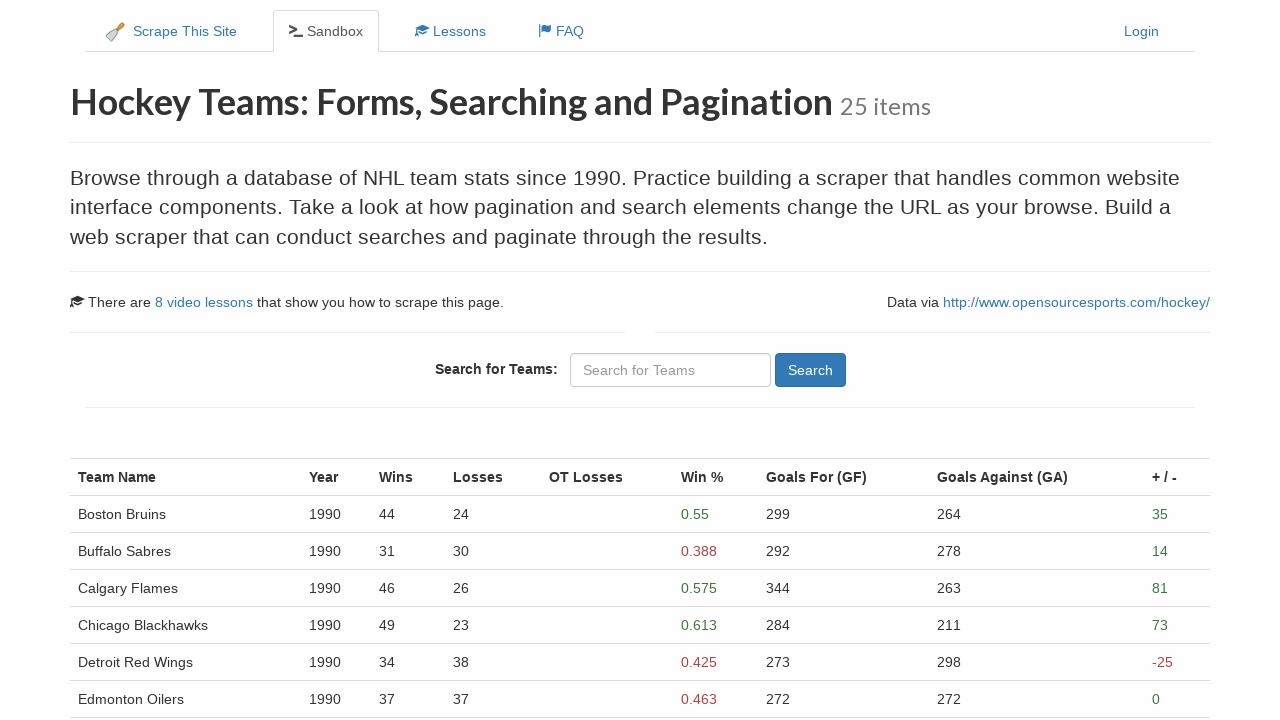

Page 1 table data loaded
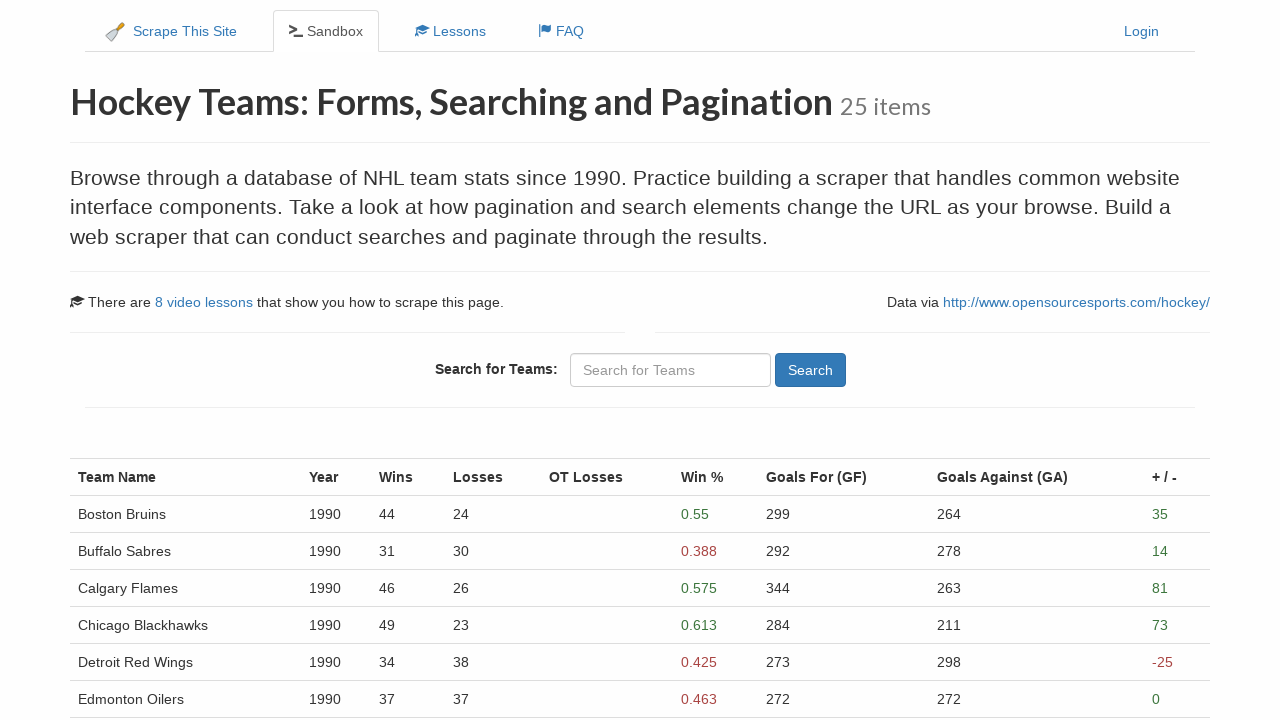

Clicked Next button to navigate to page 2 at (101, 548) on xpath=//a[@aria-label='Next']
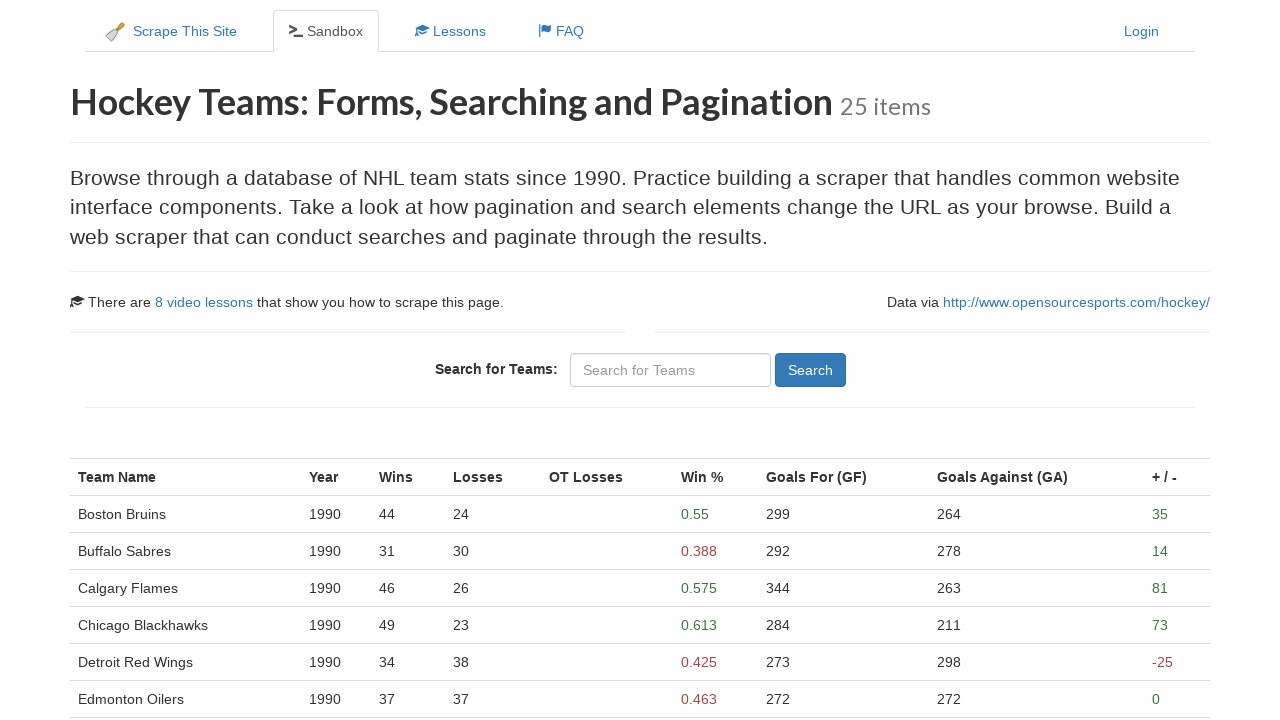

Waited for page 2 to fully load
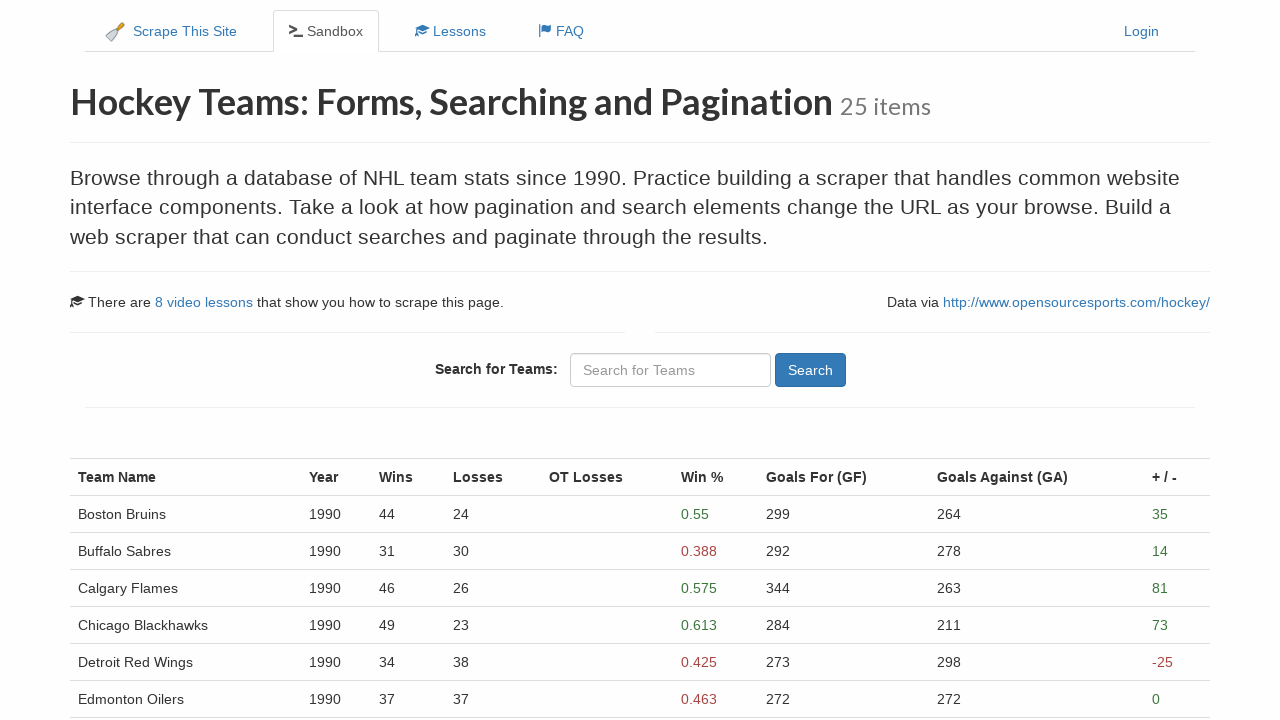

Page 2 table data loaded
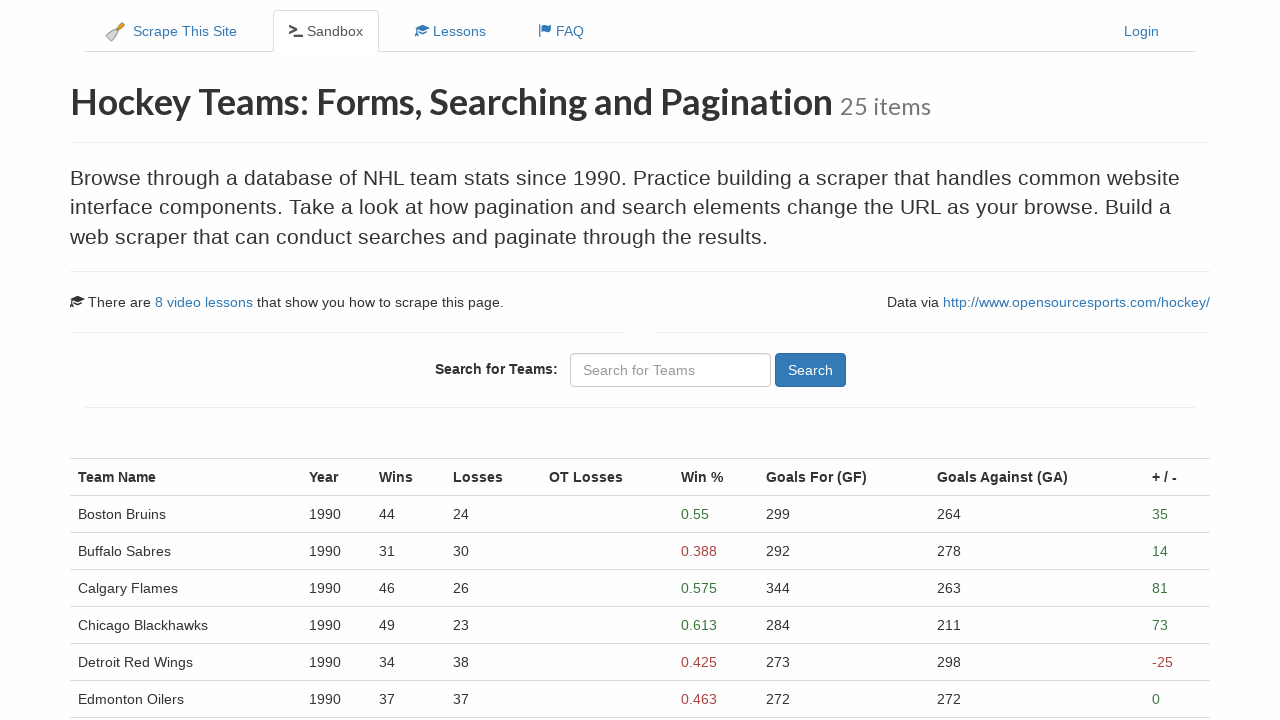

Clicked Next button to navigate to page 3 at (101, 548) on xpath=//a[@aria-label='Next']
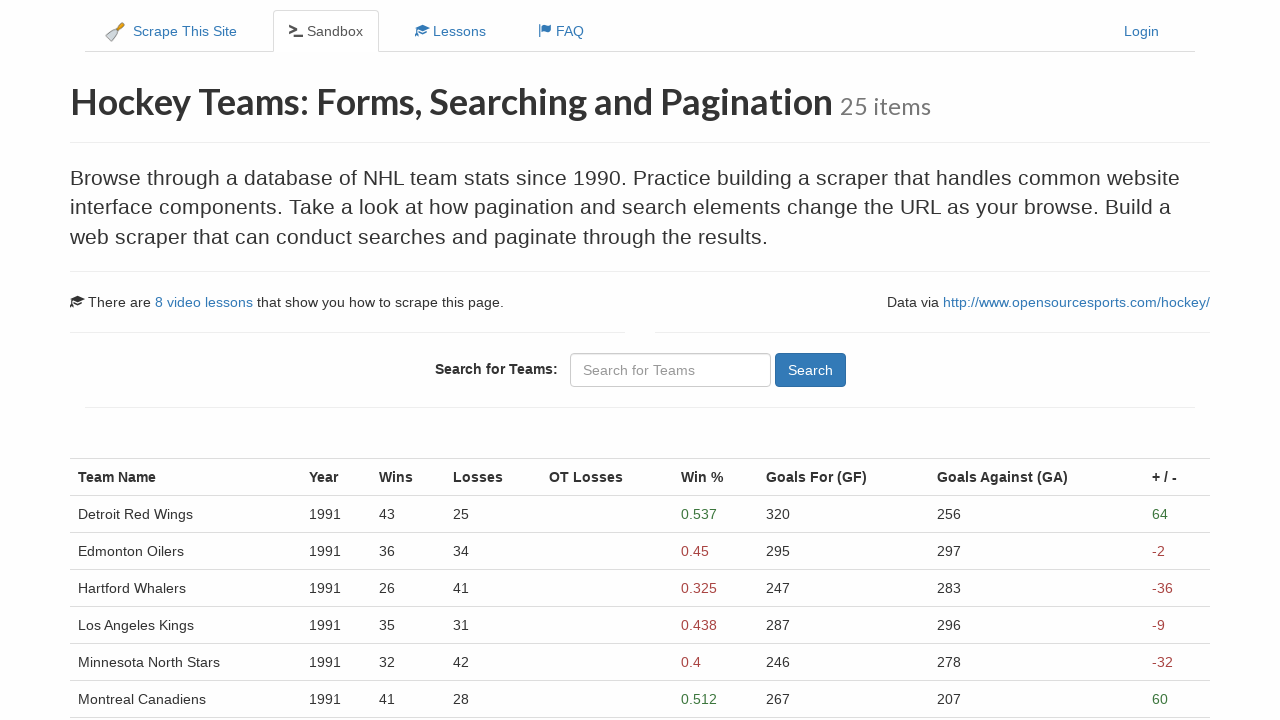

Waited for page 3 to fully load
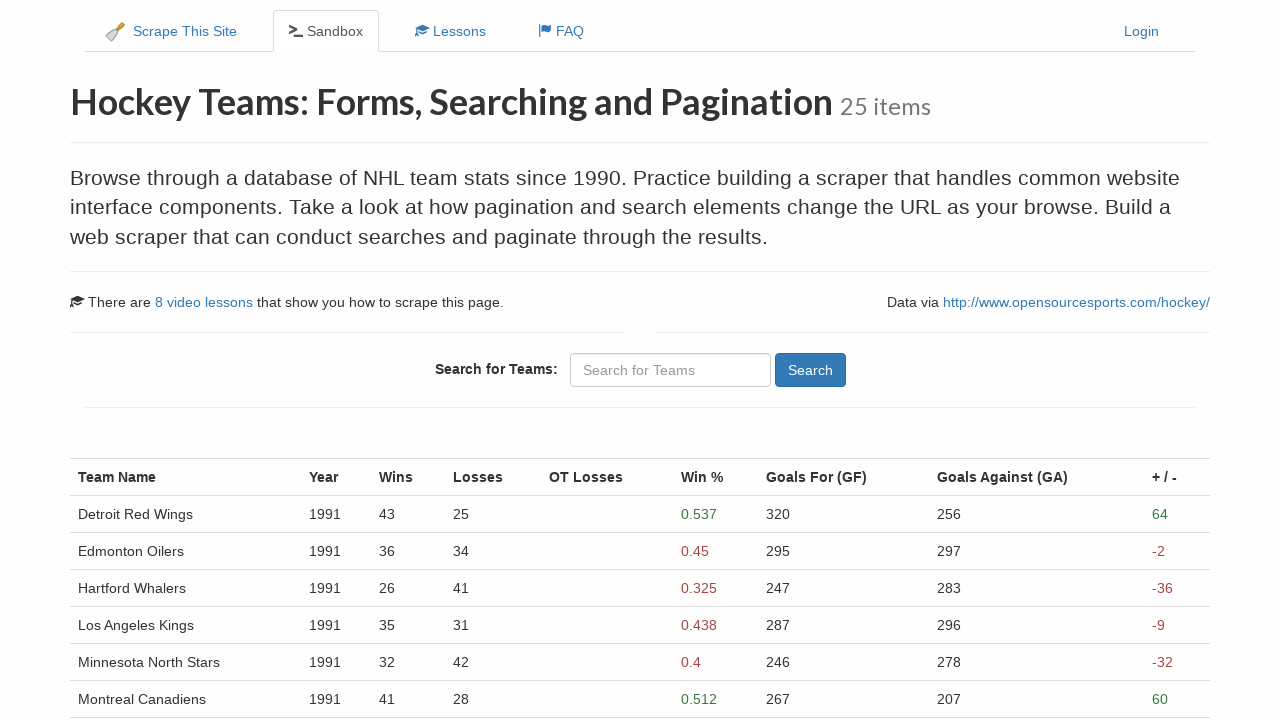

Page 3 table data loaded
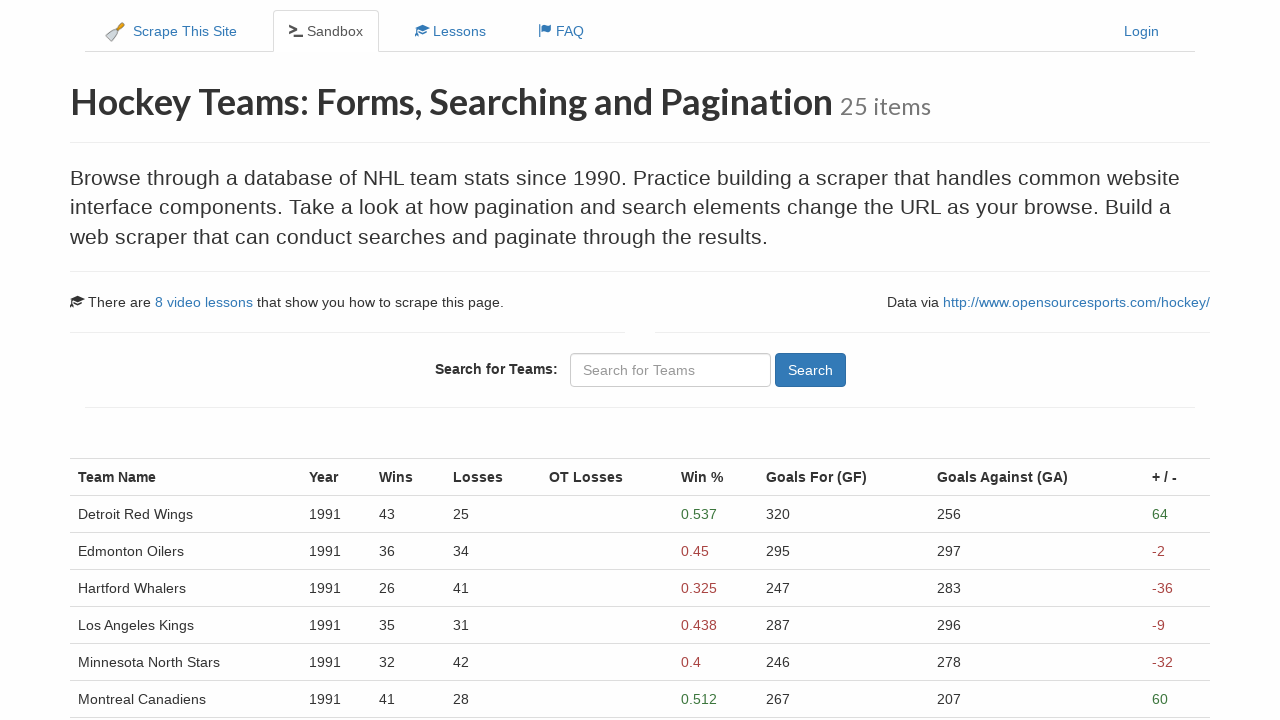

Clicked Next button to navigate to page 4 at (142, 548) on xpath=//a[@aria-label='Next']
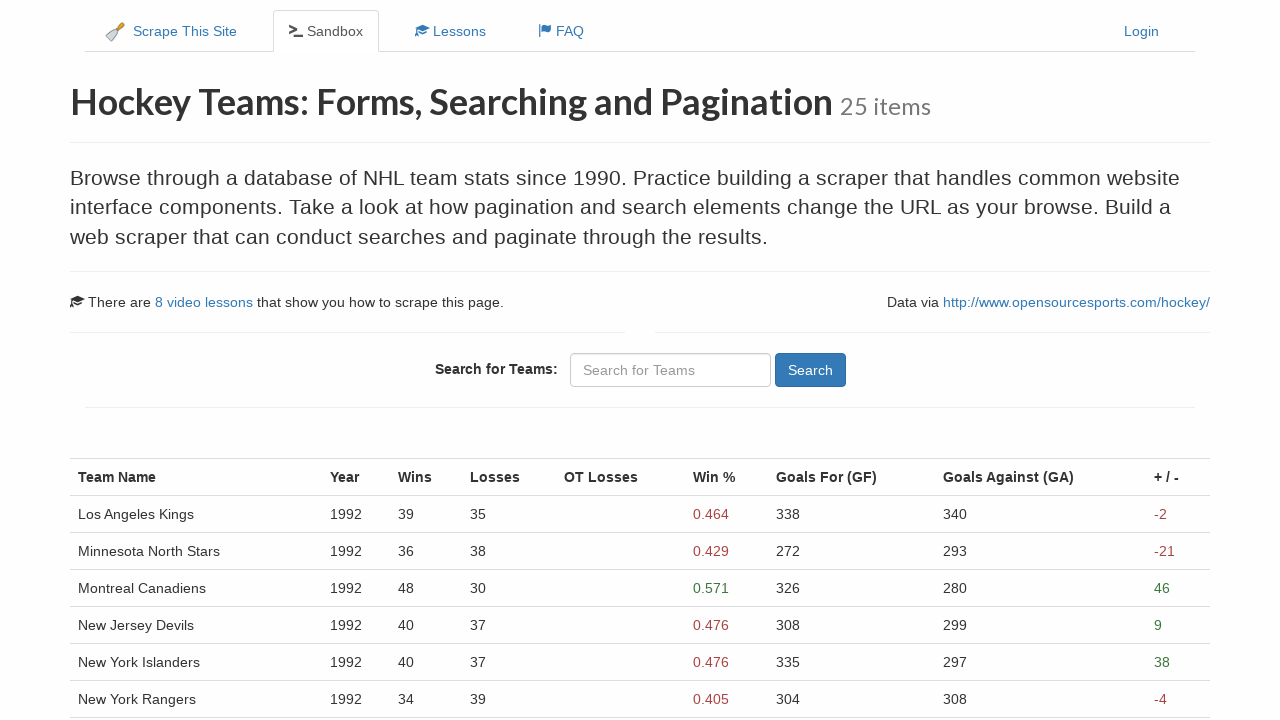

Waited for page 4 to fully load
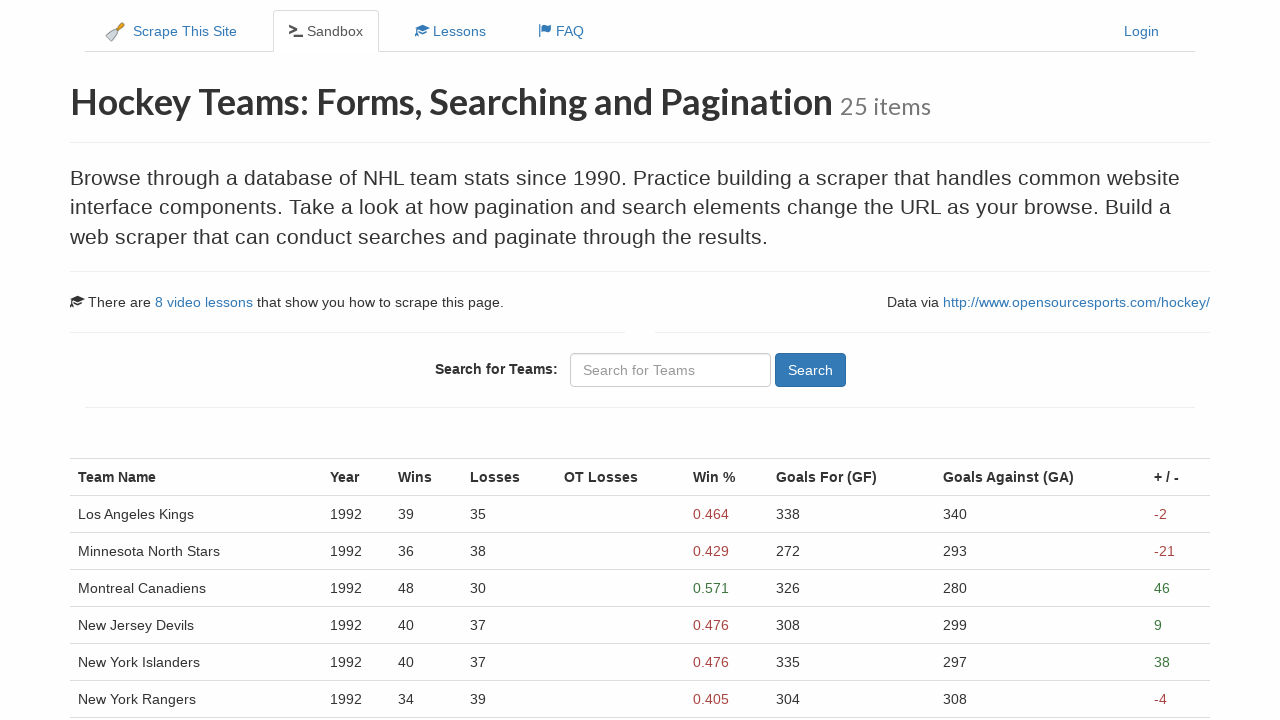

Scrolled down 1000 pixels to view more content
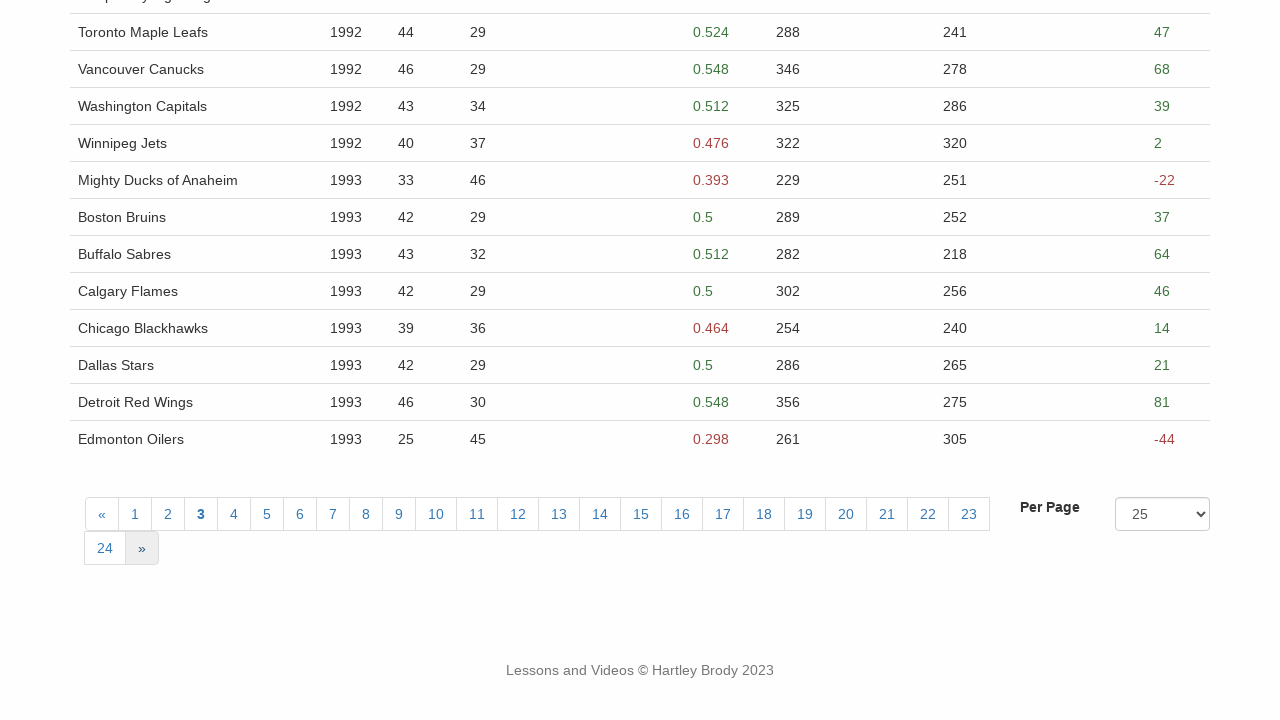

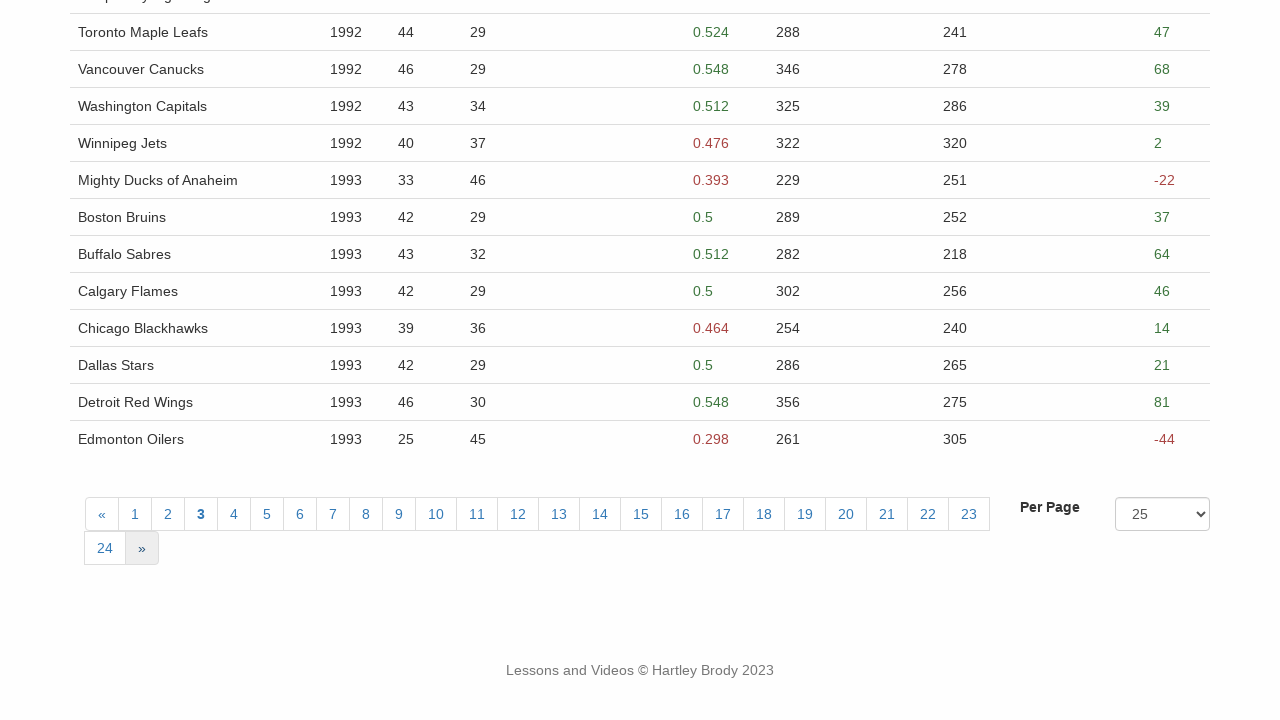